Tests that red X icons appear next to empty input fields and disappear when the error message close button is clicked

Starting URL: https://www.saucedemo.com/

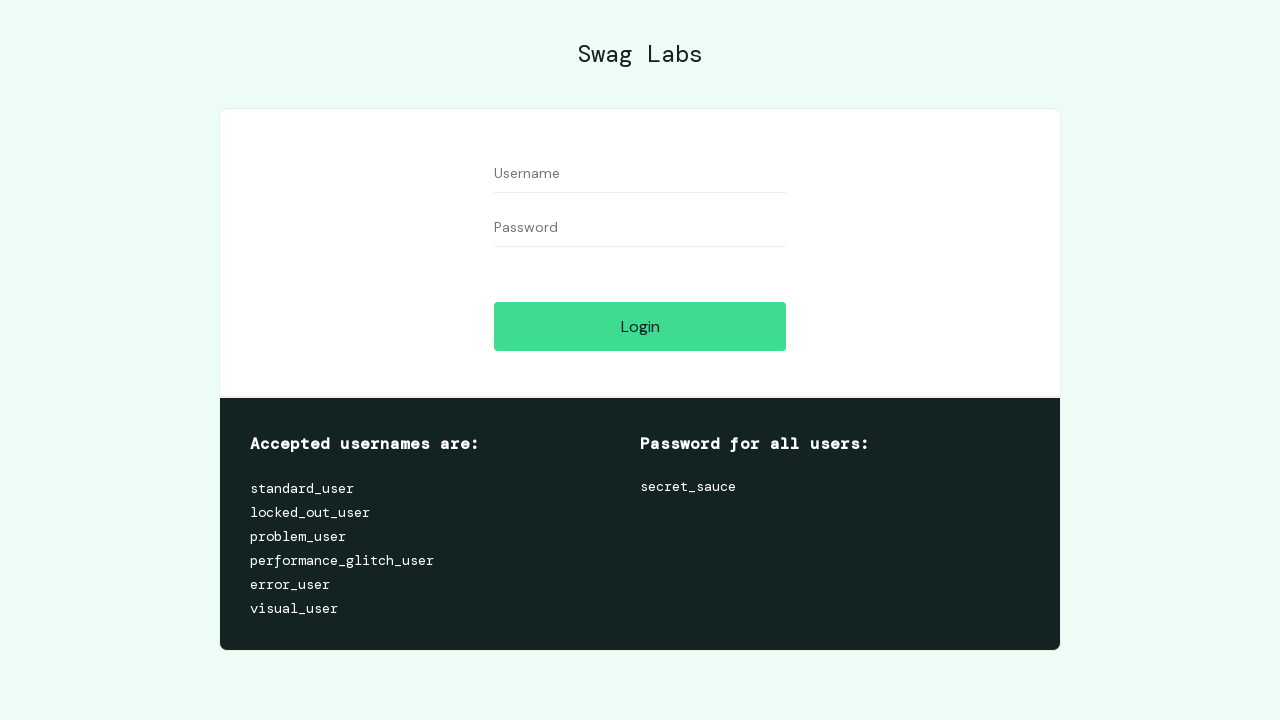

Cleared username field on #user-name
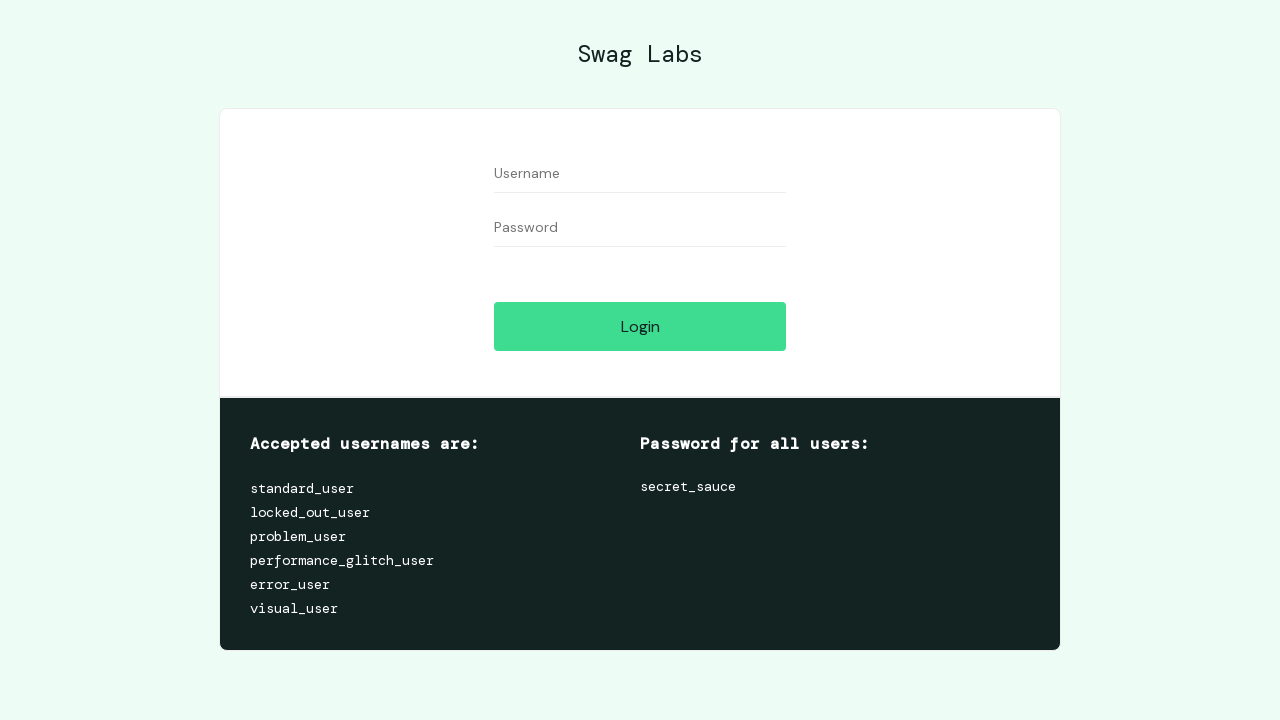

Cleared password field on #password
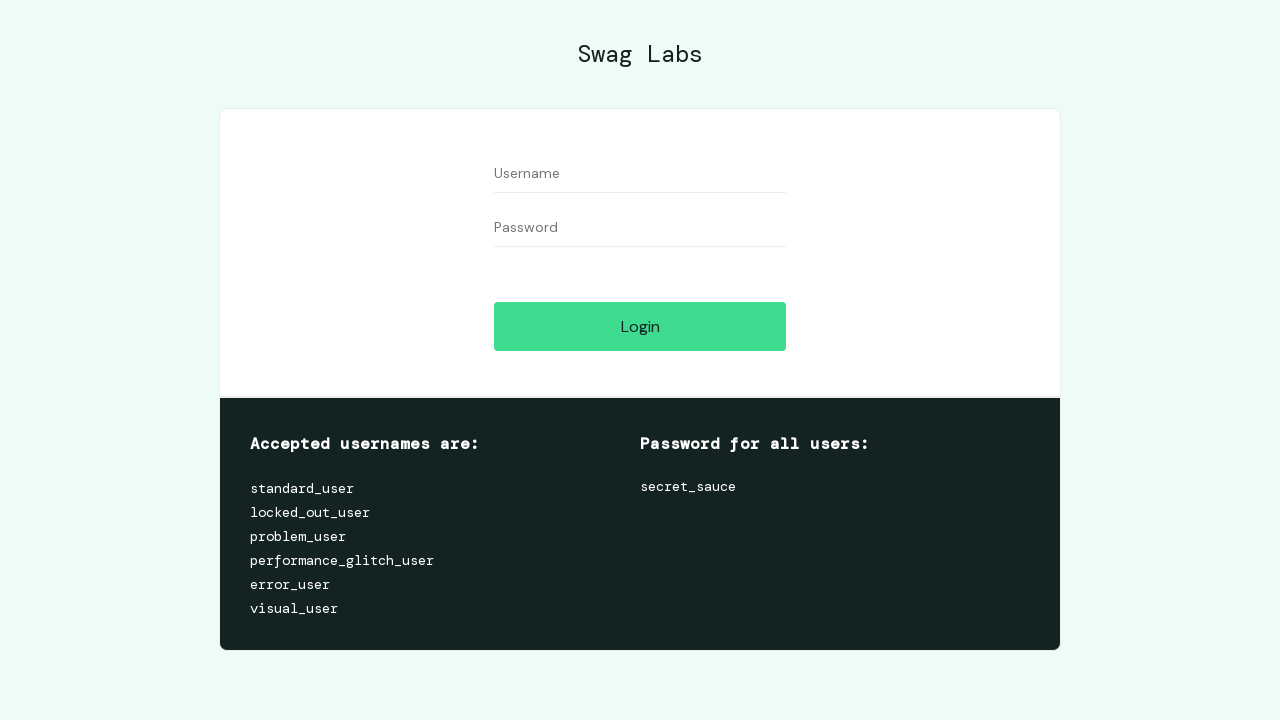

Clicked login button with empty fields at (640, 326) on #login-button
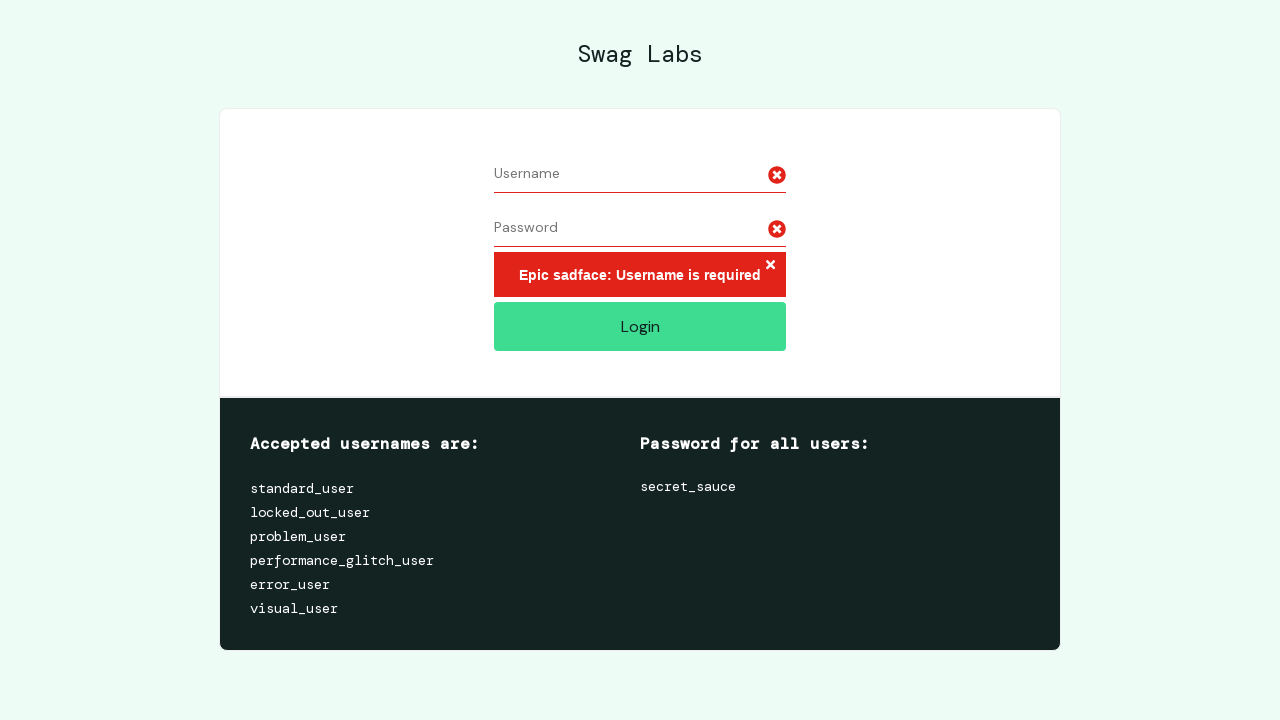

Error message appeared with red X icons next to empty input fields
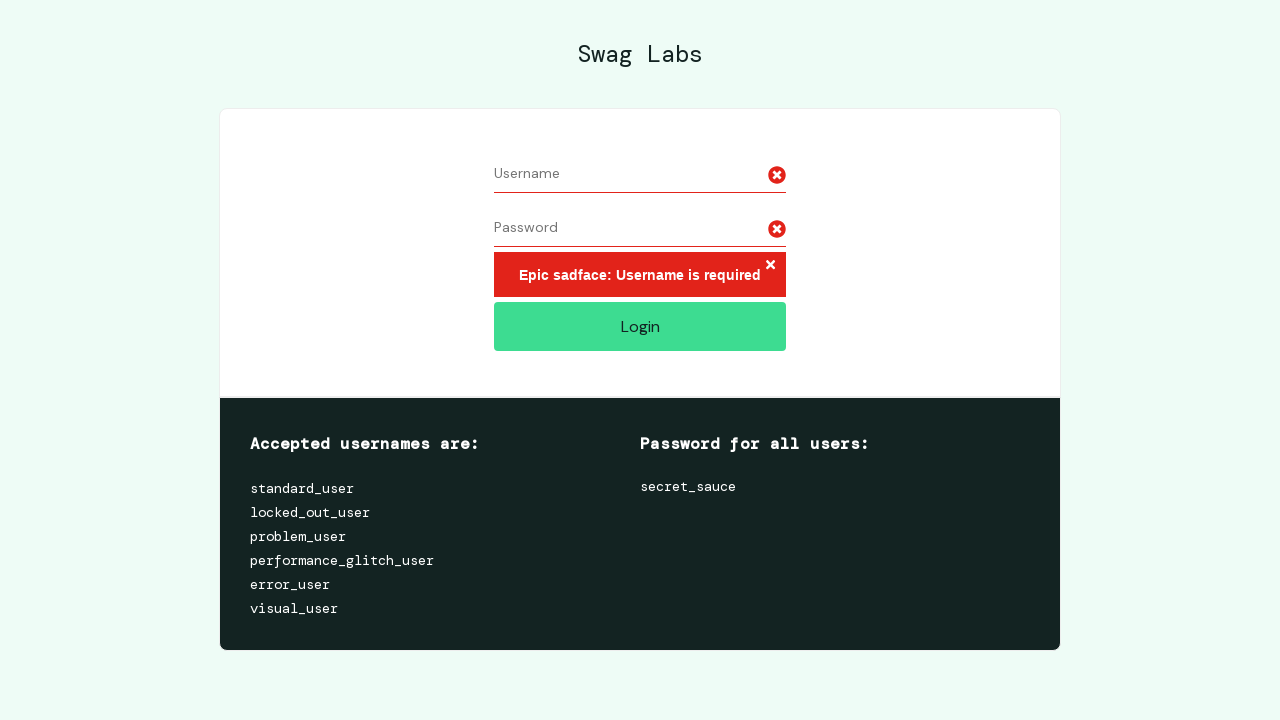

Clicked error message close button at (770, 266) on xpath=/html/body/div/div/div[2]/div[1]/div/div/form/div[3]/h3/button
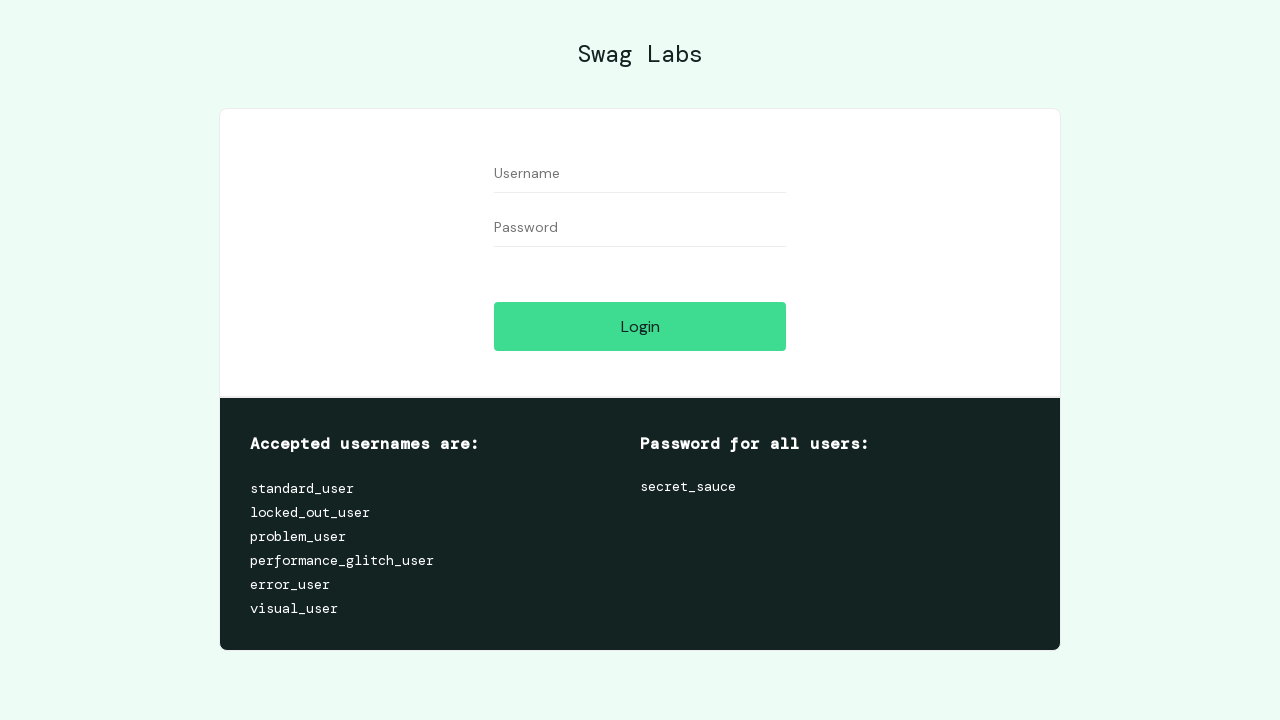

Waited for X icons to disappear after closing error message
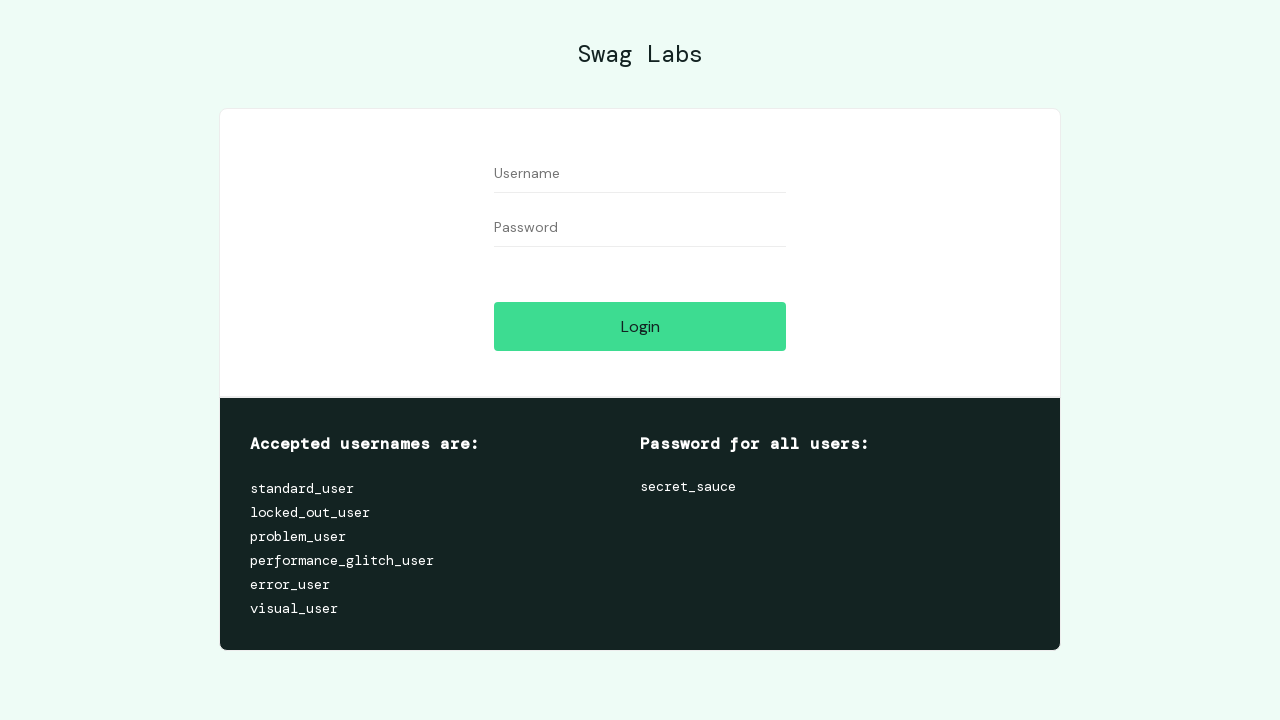

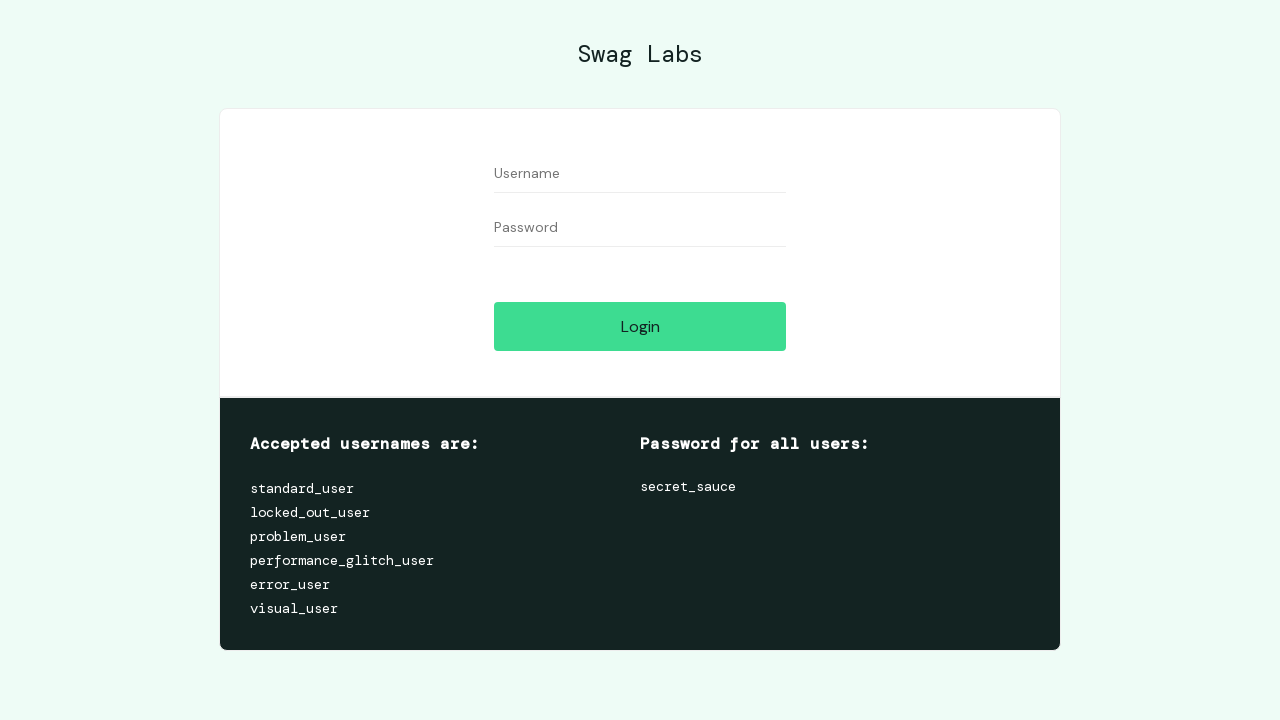